Tests browser alert handling by clicking a submit button that triggers an alert, accepting the alert, reading a value from the page, performing a mathematical calculation, entering the result, and submitting the form.

Starting URL: http://suninjuly.github.io/alert_accept.html

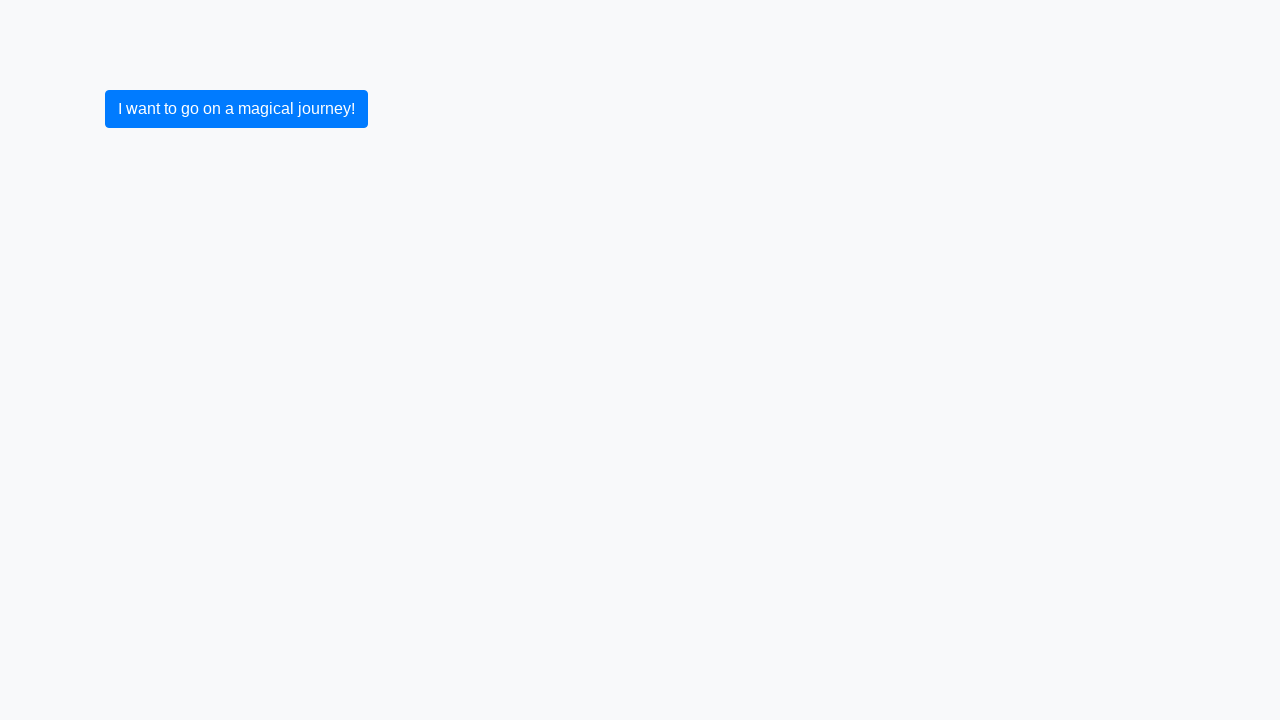

Set up dialog handler to accept alerts
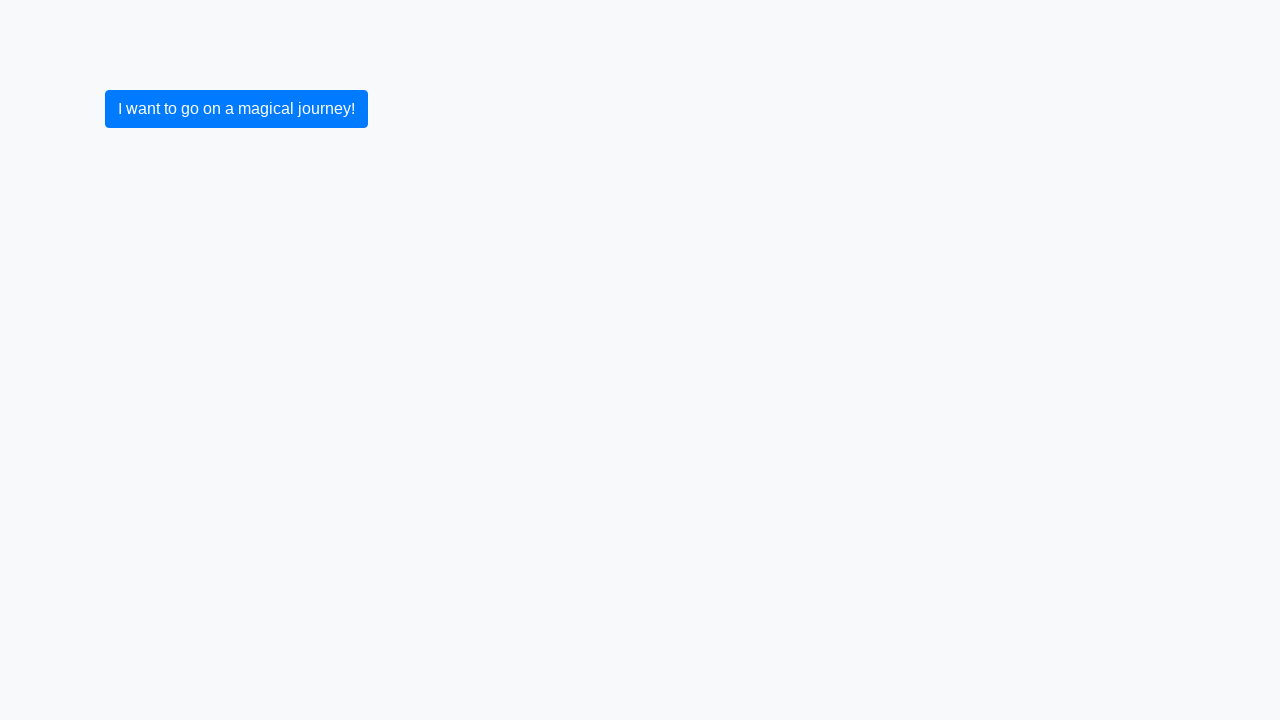

Clicked submit button to trigger alert at (236, 109) on [type=submit]
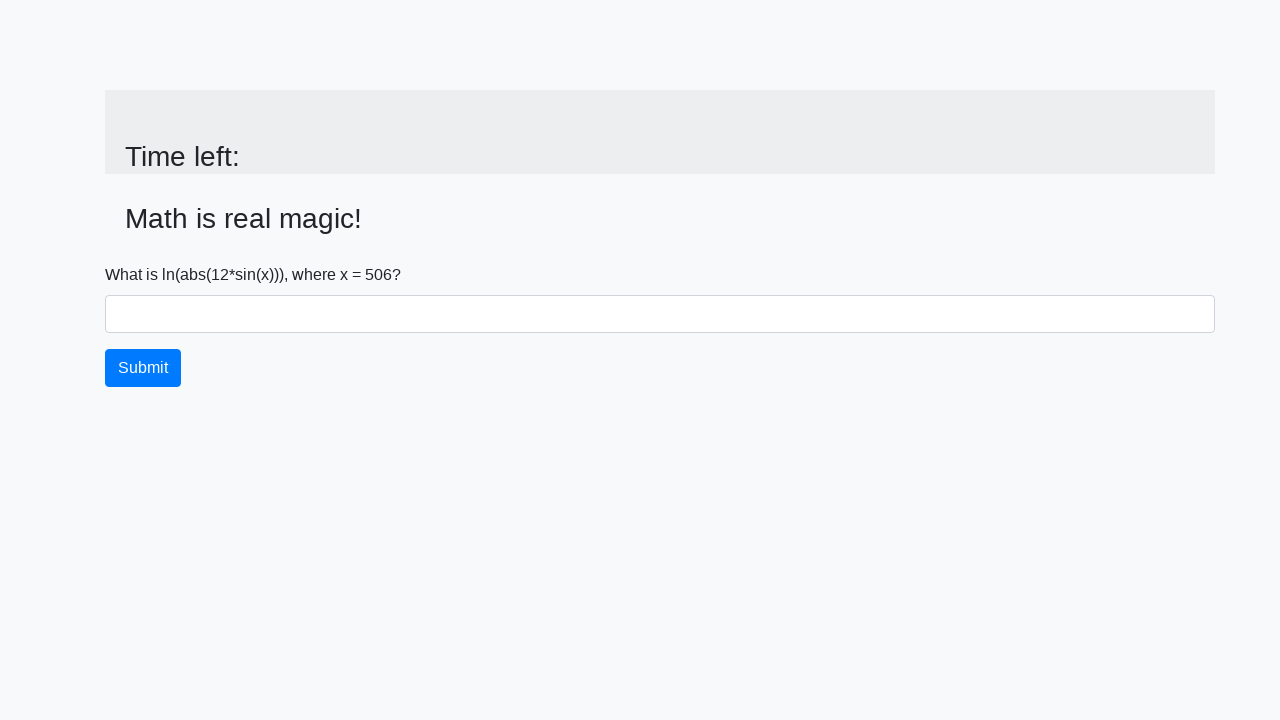

Alert was accepted and page updated with input value
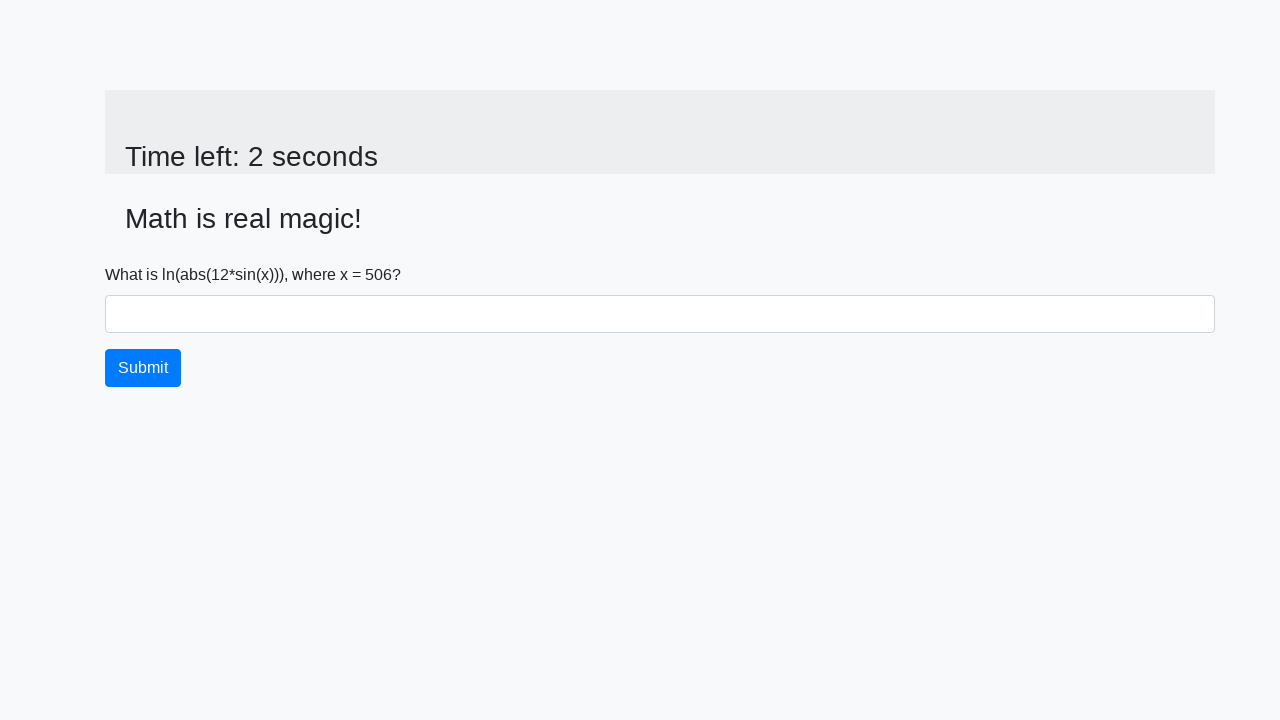

Read x value from page: 506
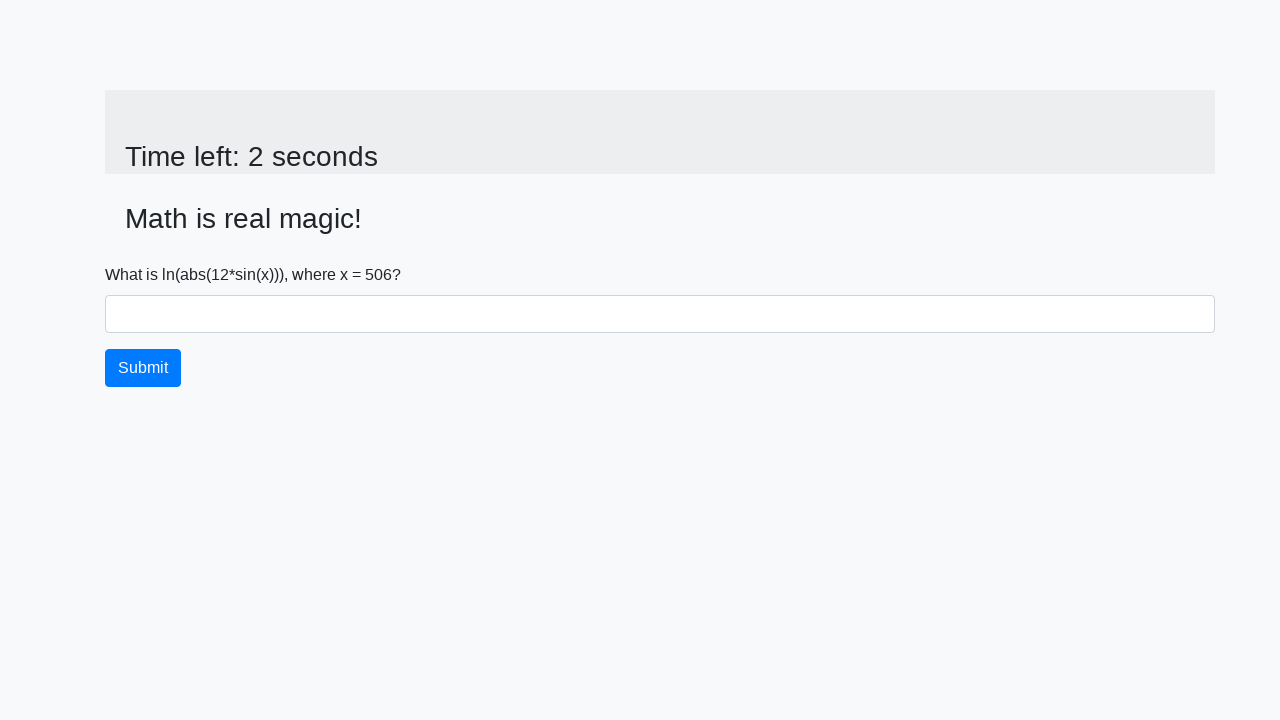

Calculated result: 0.886306809369175
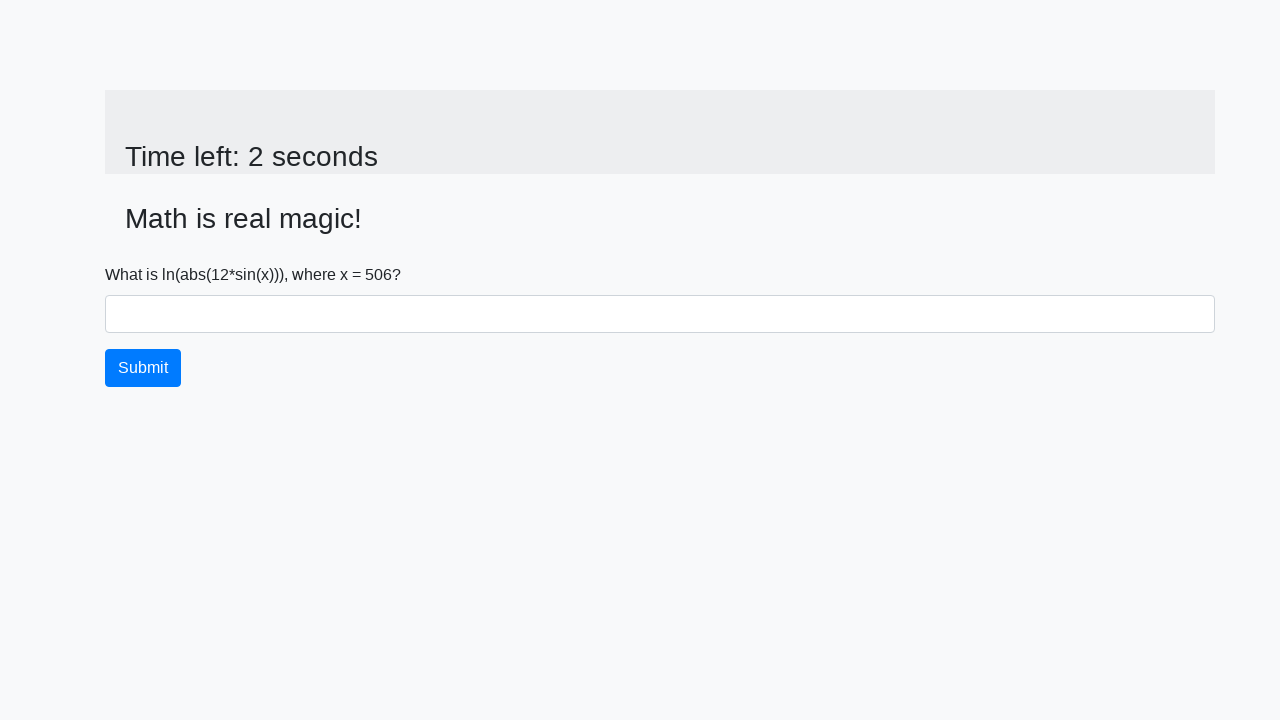

Filled answer field with calculated value: 0.886306809369175 on #answer
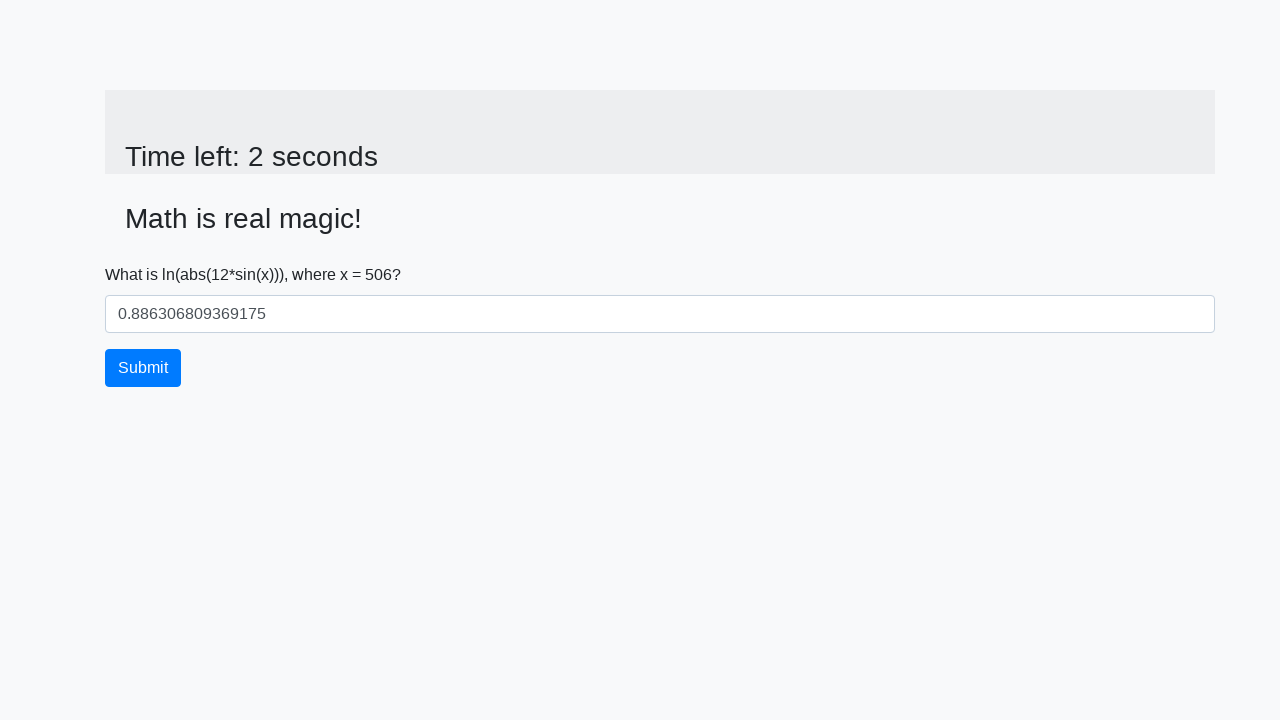

Clicked submit button to complete form at (143, 368) on button.btn
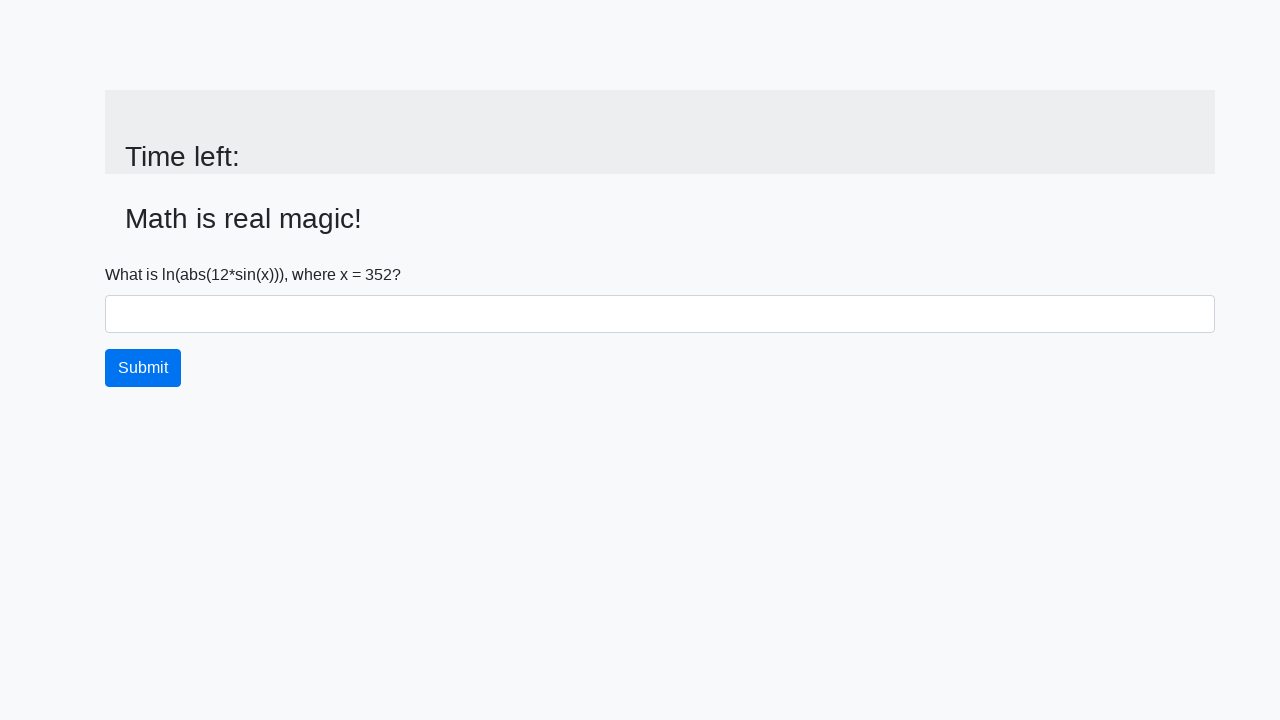

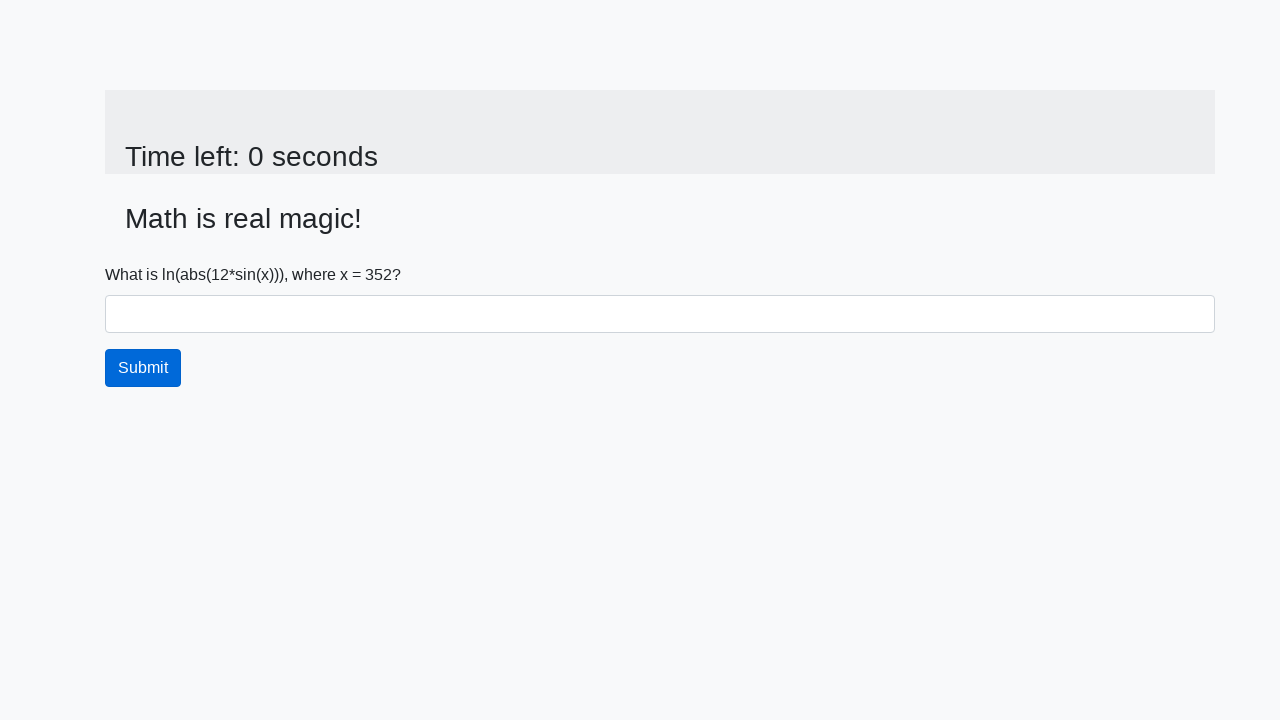